Tests hobby selection by clicking the movies checkbox

Starting URL: https://demo.automationtesting.in/Register.html

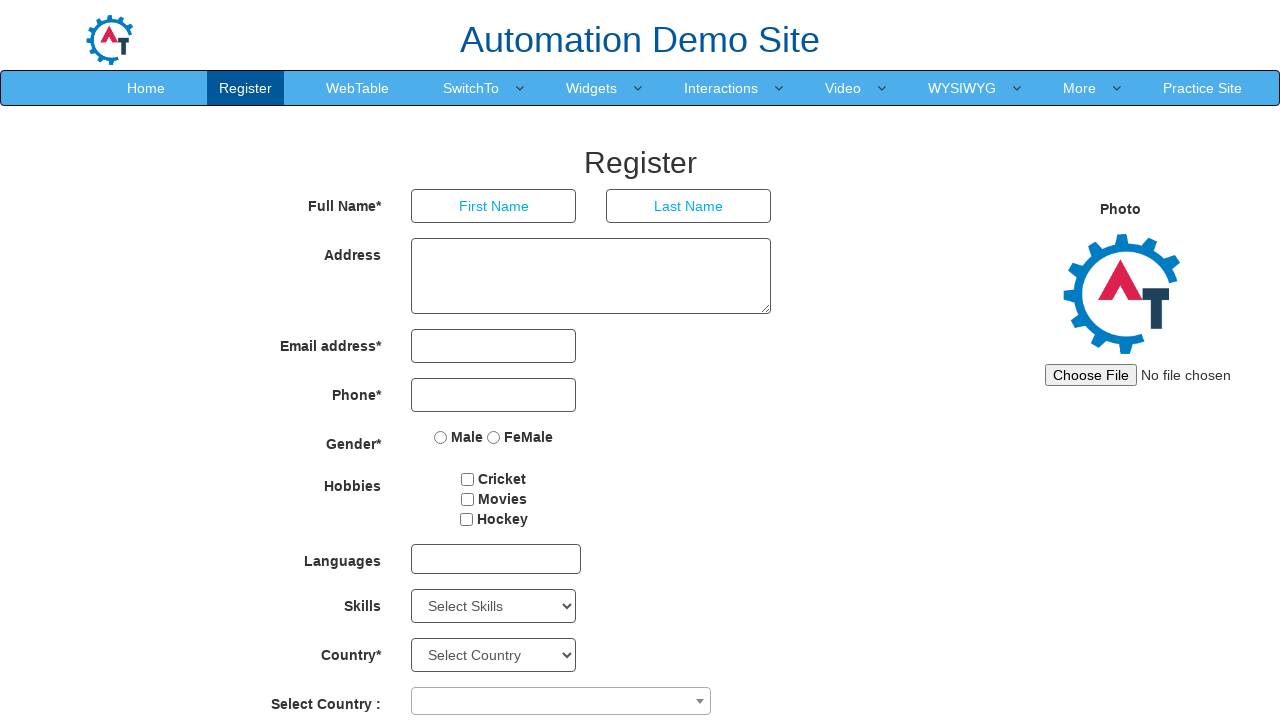

Navigated to hobby selection registration page
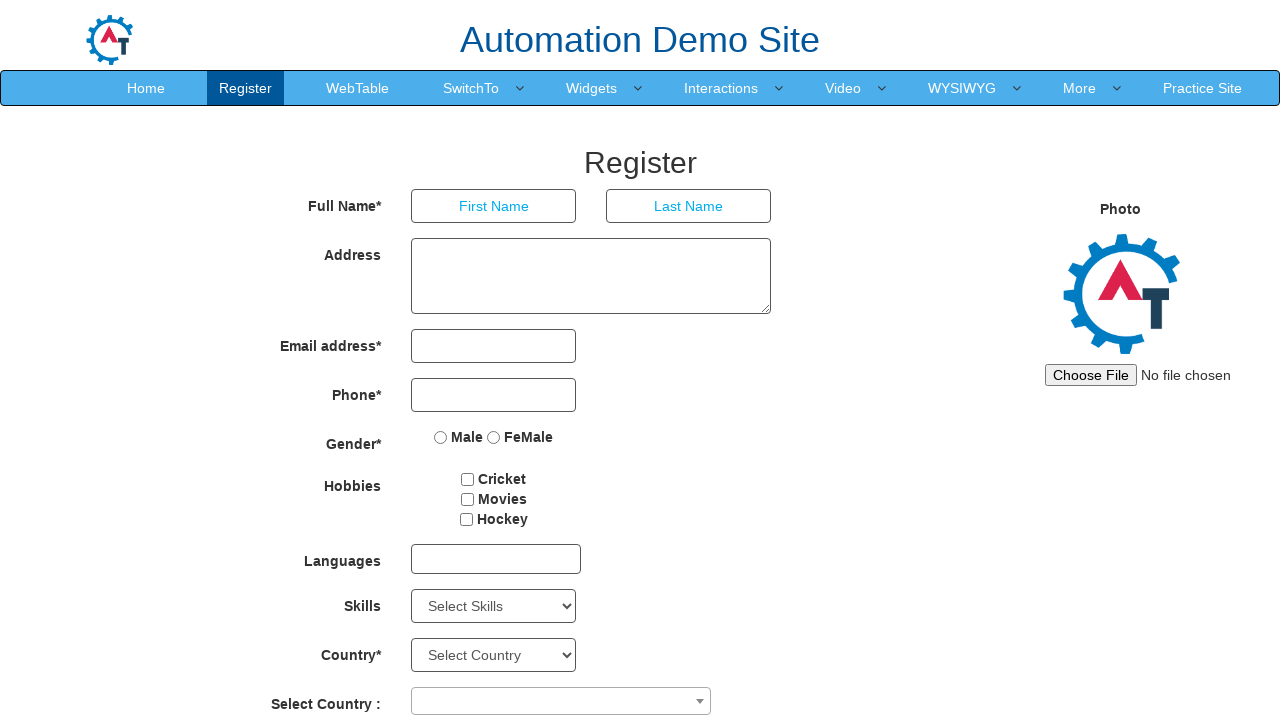

Clicked movies checkbox to select it as a hobby at (467, 499) on #checkbox2
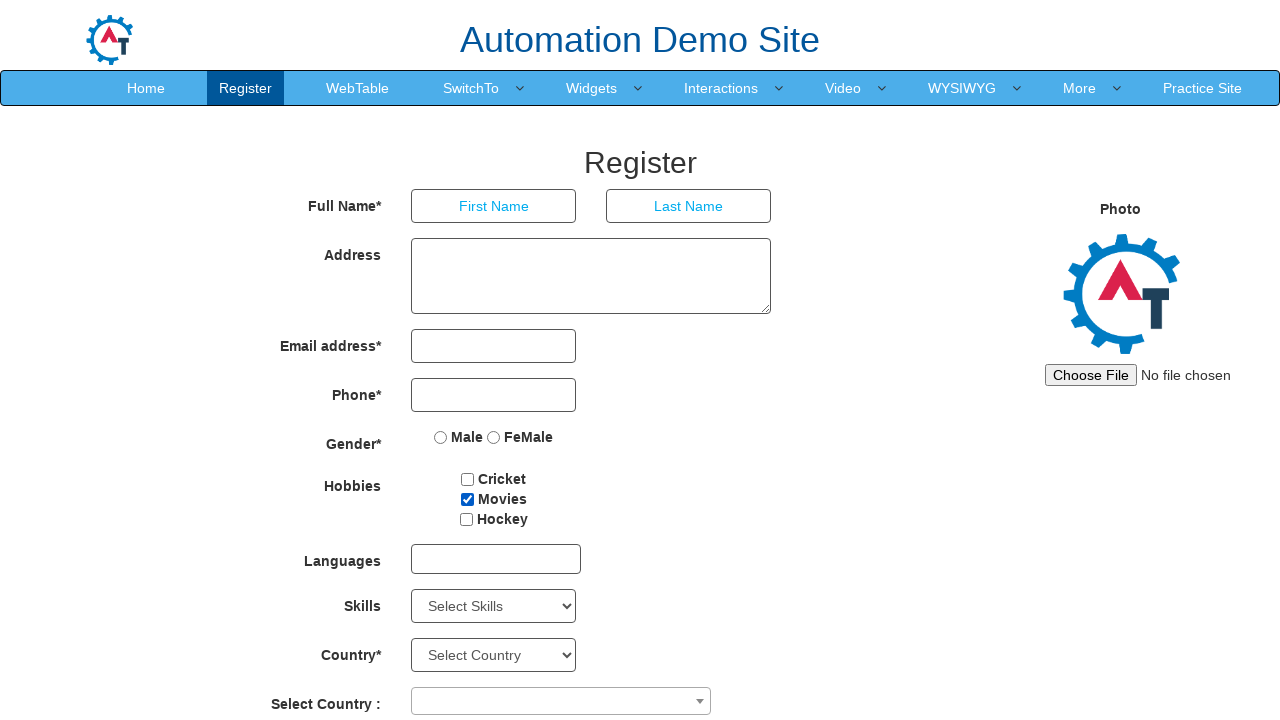

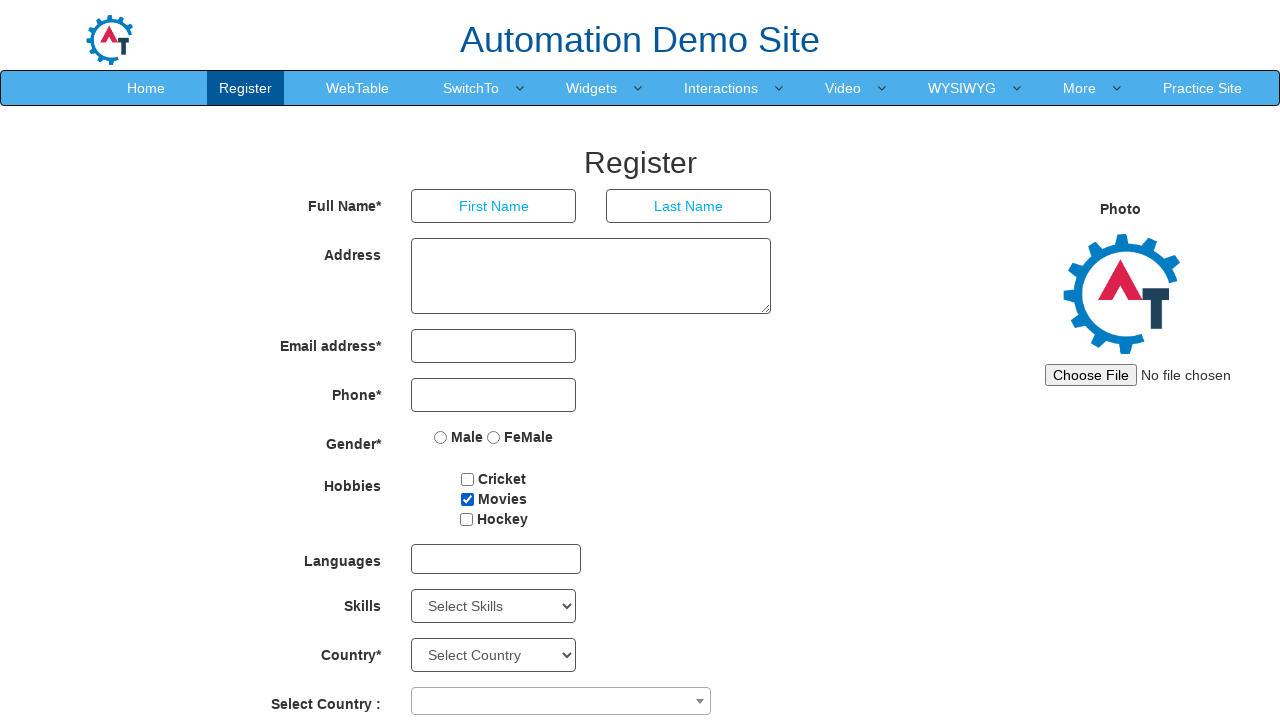